Tests the jQuery UI draggable functionality by dragging an element to a new position within an iframe

Starting URL: https://jqueryui.com/draggable/

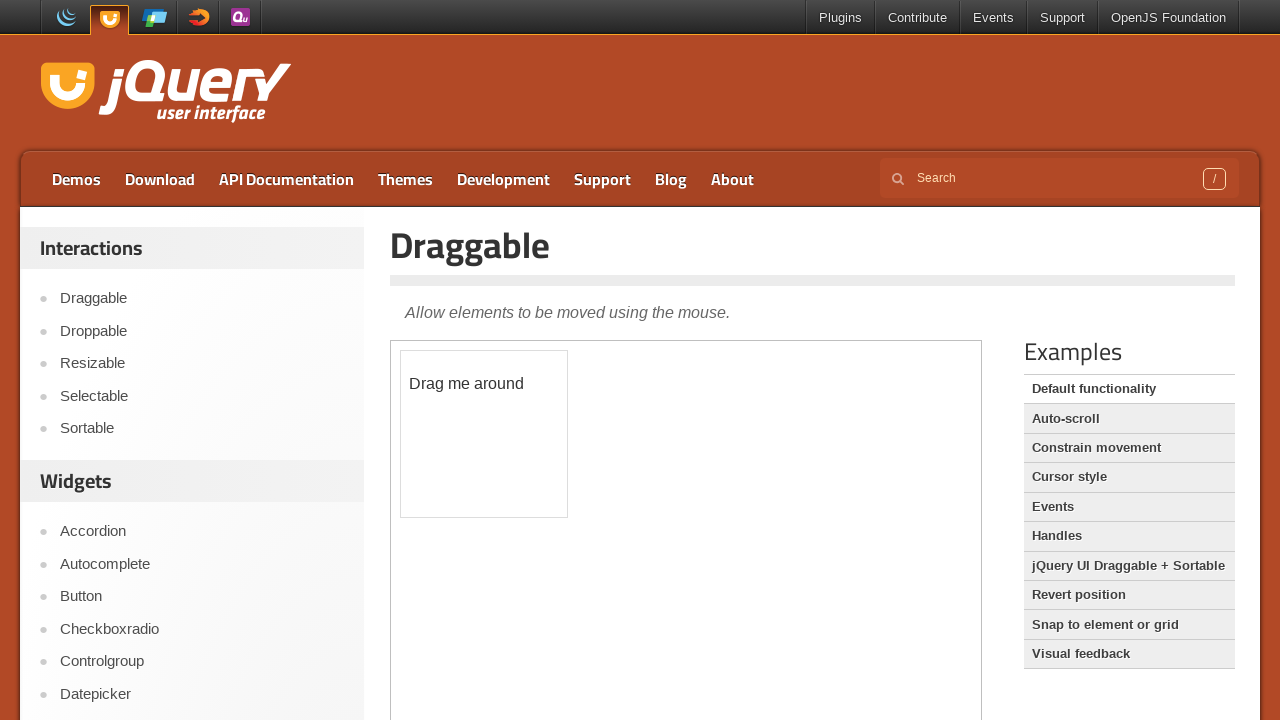

Located the iframe containing the draggable demo
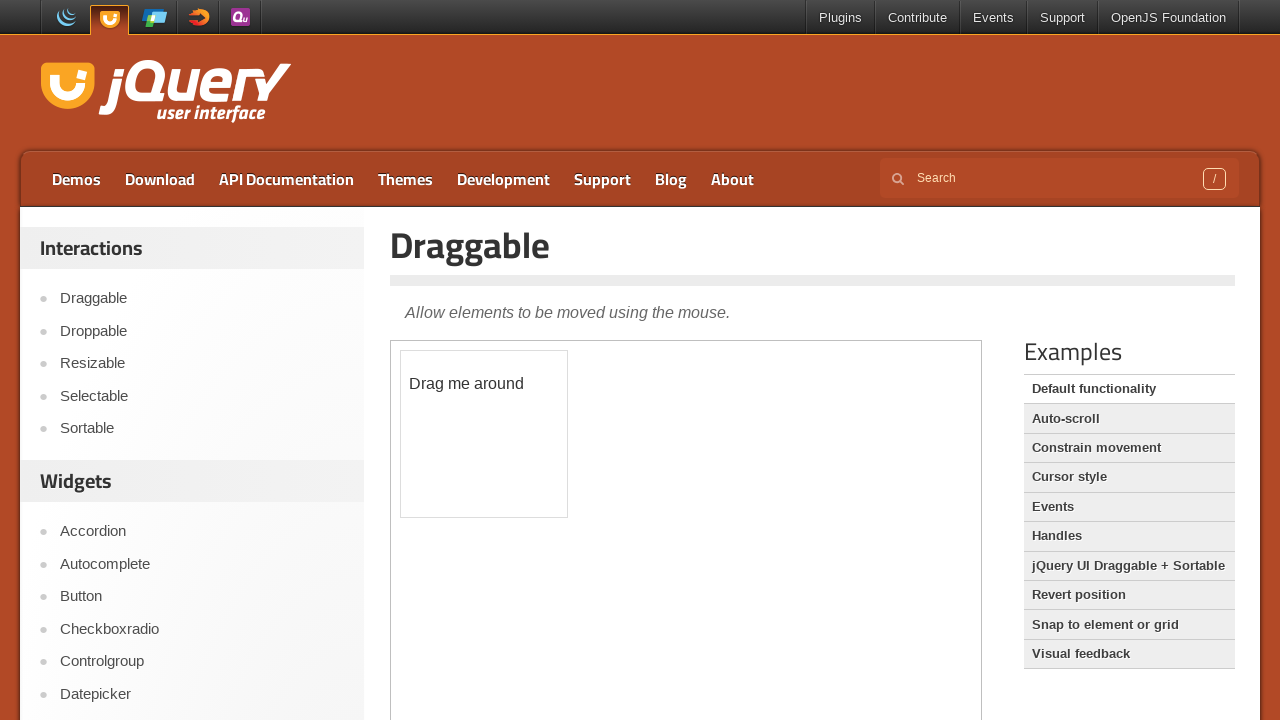

Located the draggable element within the iframe
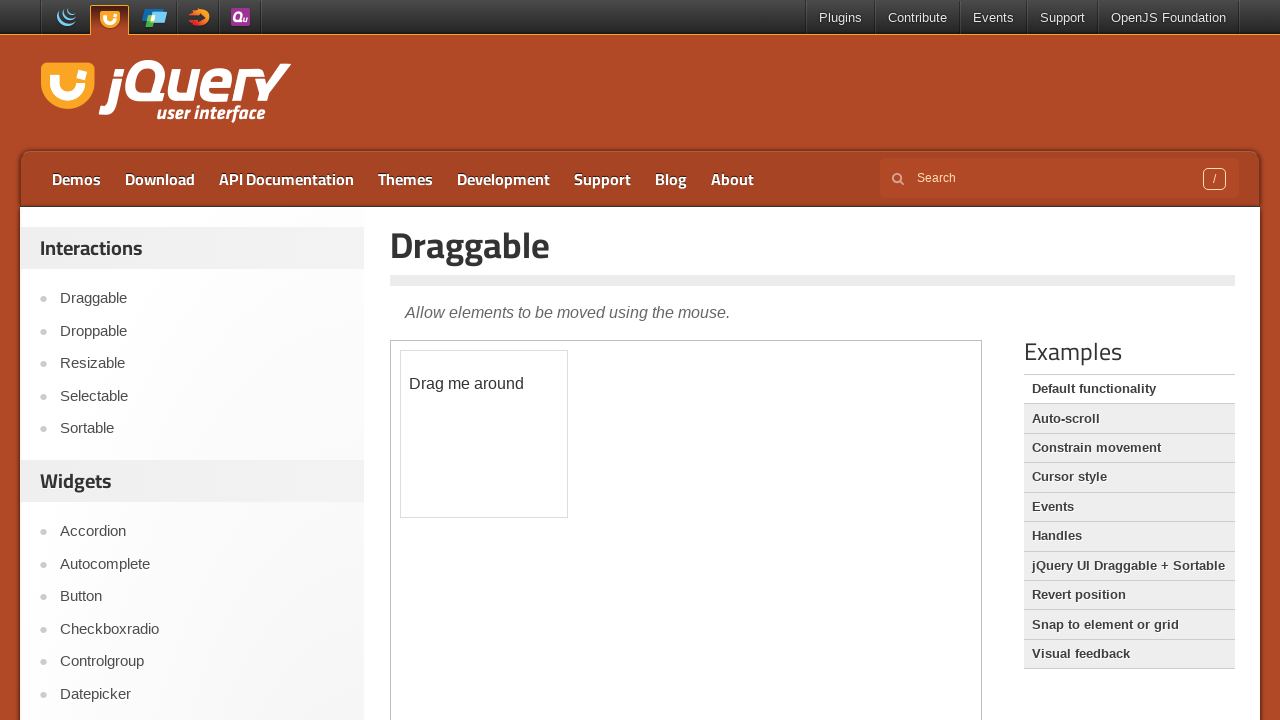

Retrieved bounding box of the draggable element
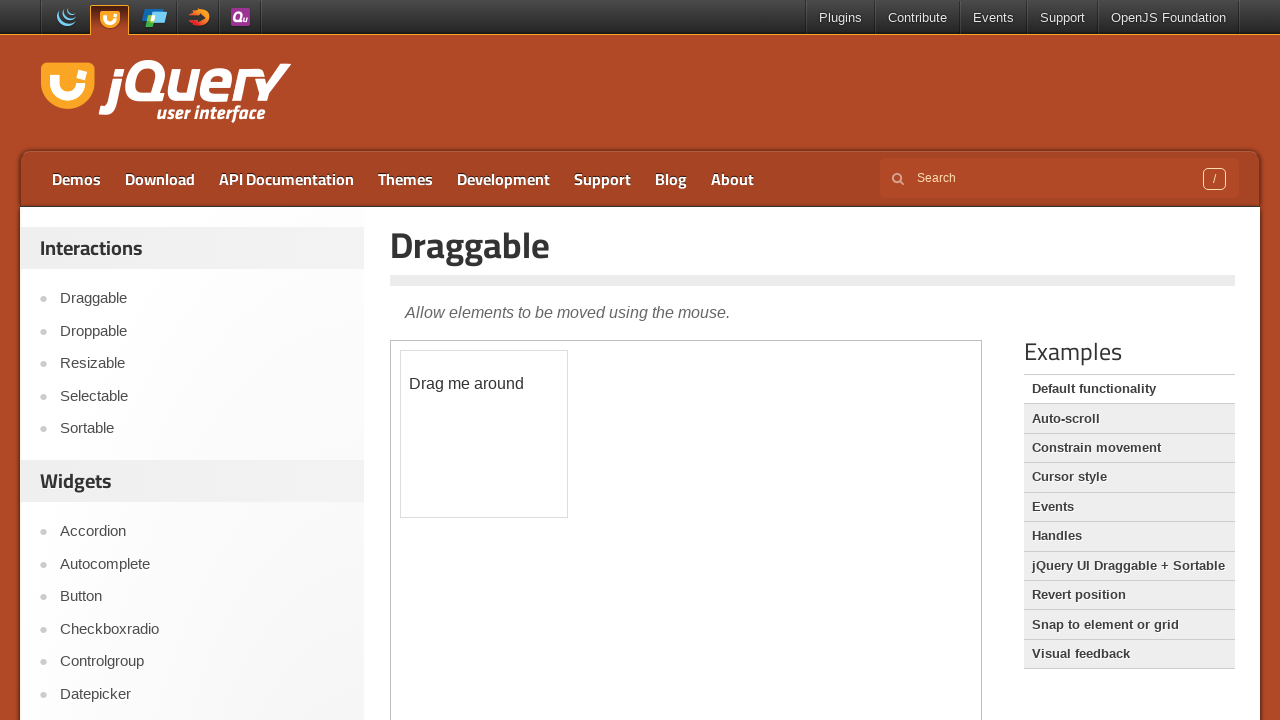

Moved mouse to the center of the draggable element at (484, 434)
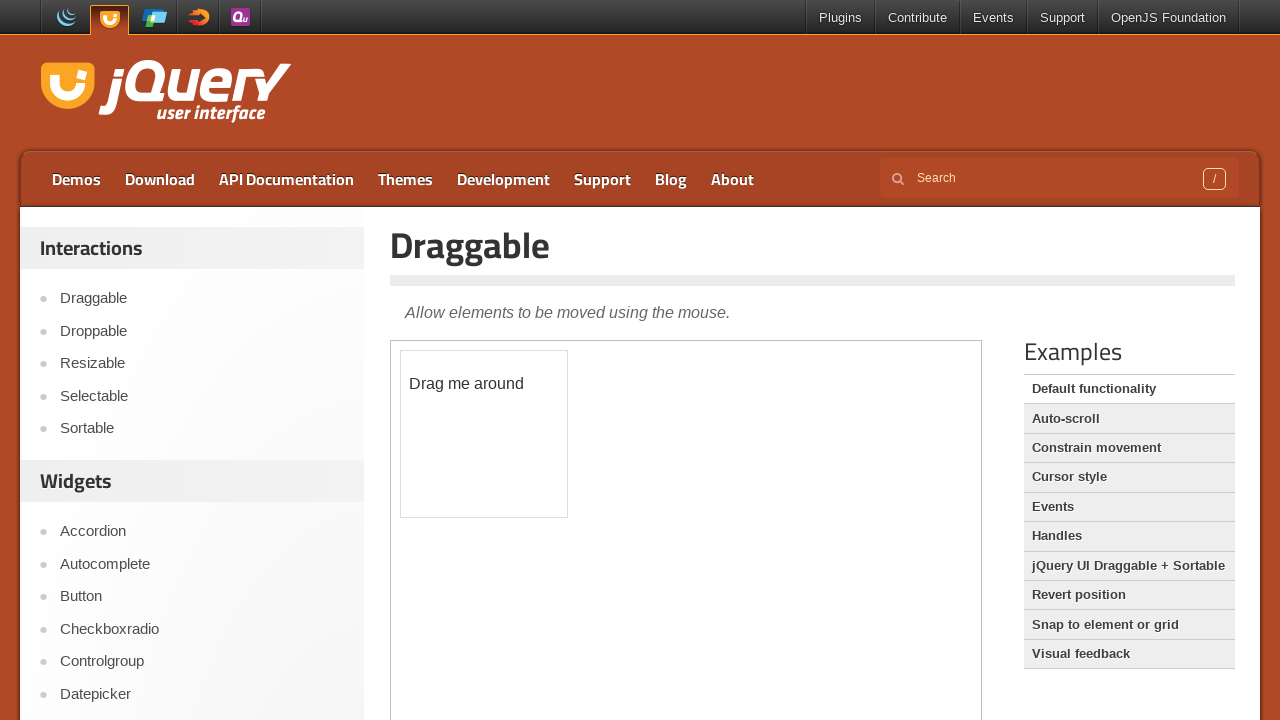

Pressed down the mouse button on the draggable element at (484, 434)
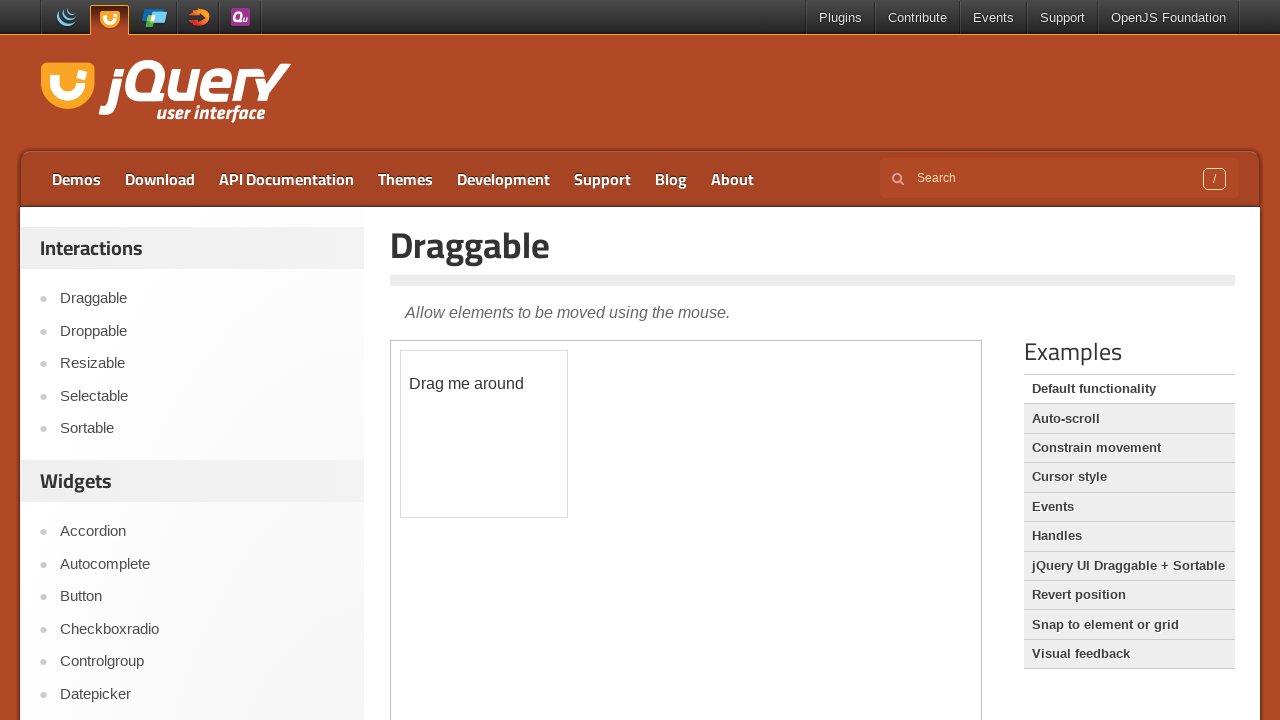

Dragged the element 50 pixels right and 50 pixels down at (534, 484)
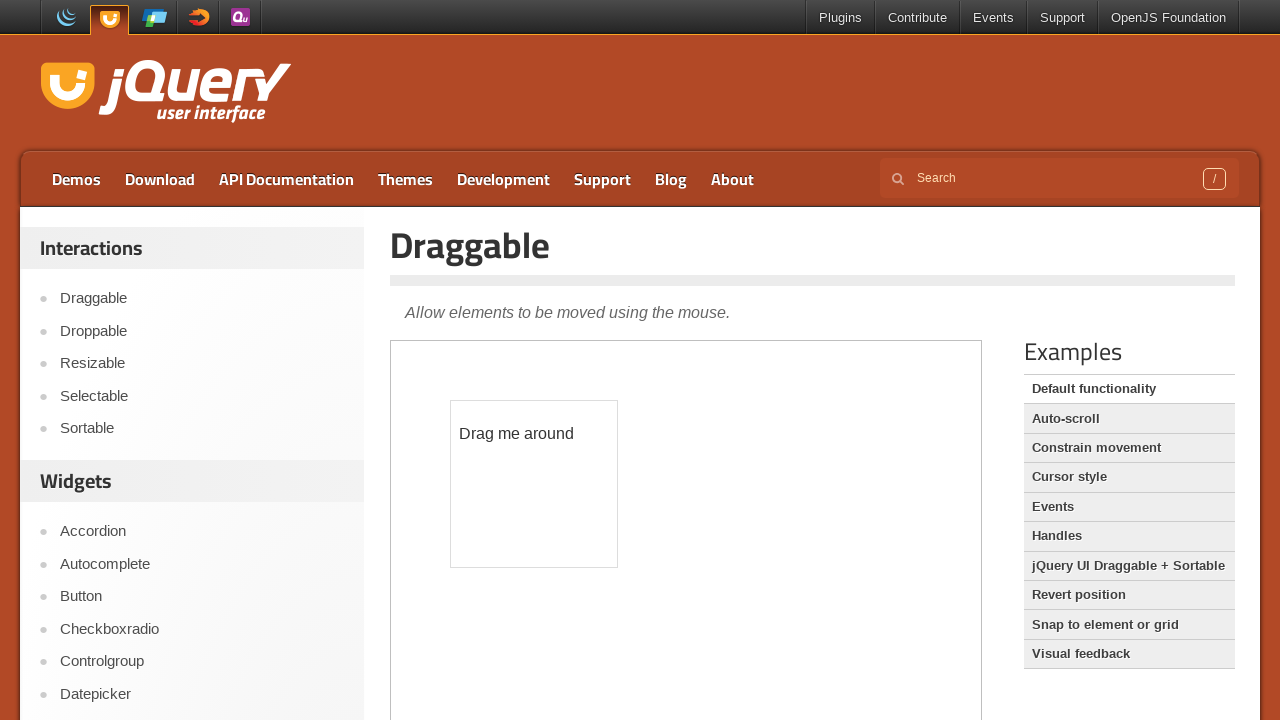

Released the mouse button, completing the drag operation at (534, 484)
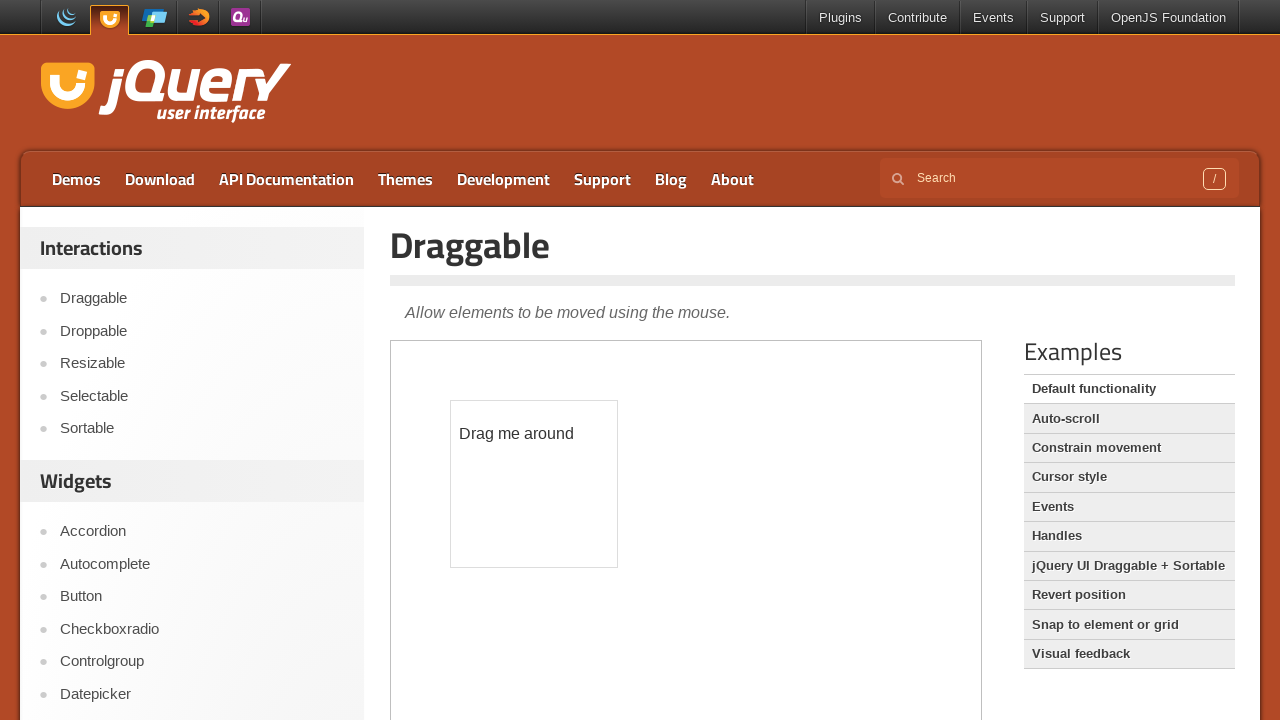

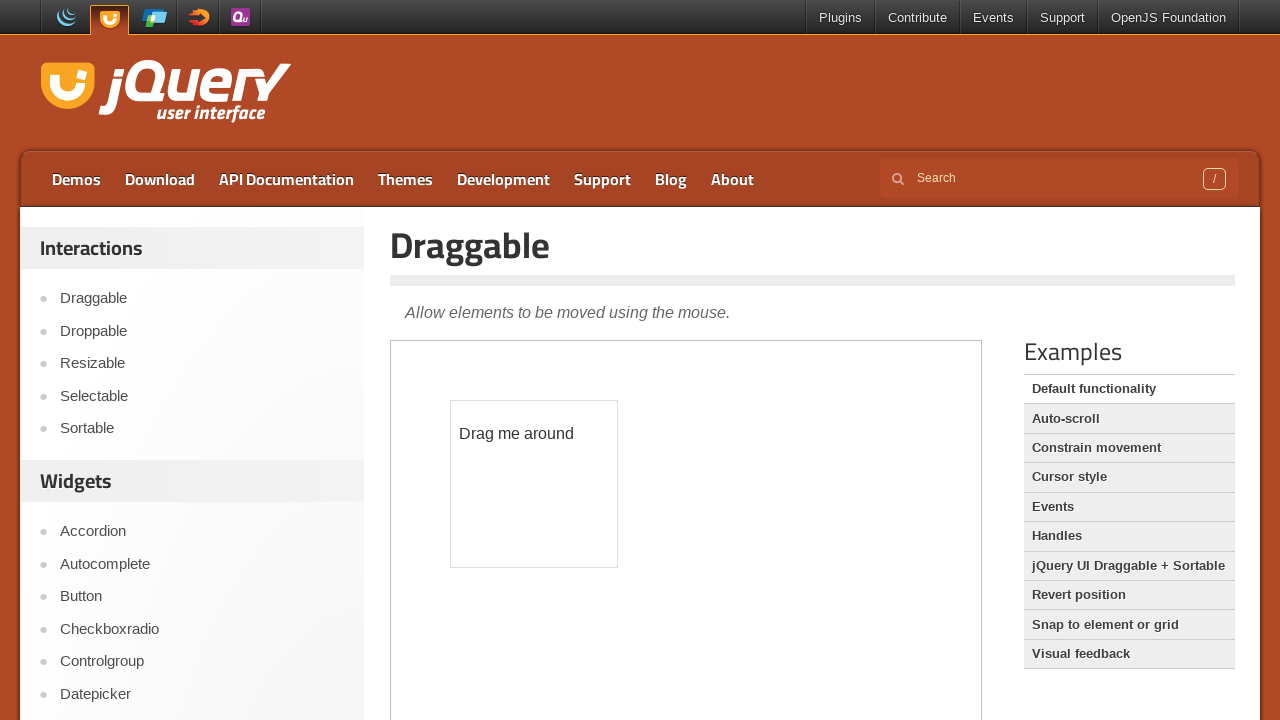